Tests the football predictions page by selecting different leagues from a dropdown menu and verifying the data table updates for each league selection.

Starting URL: https://dataviz.theanalyst.com/opta-football-predictions/

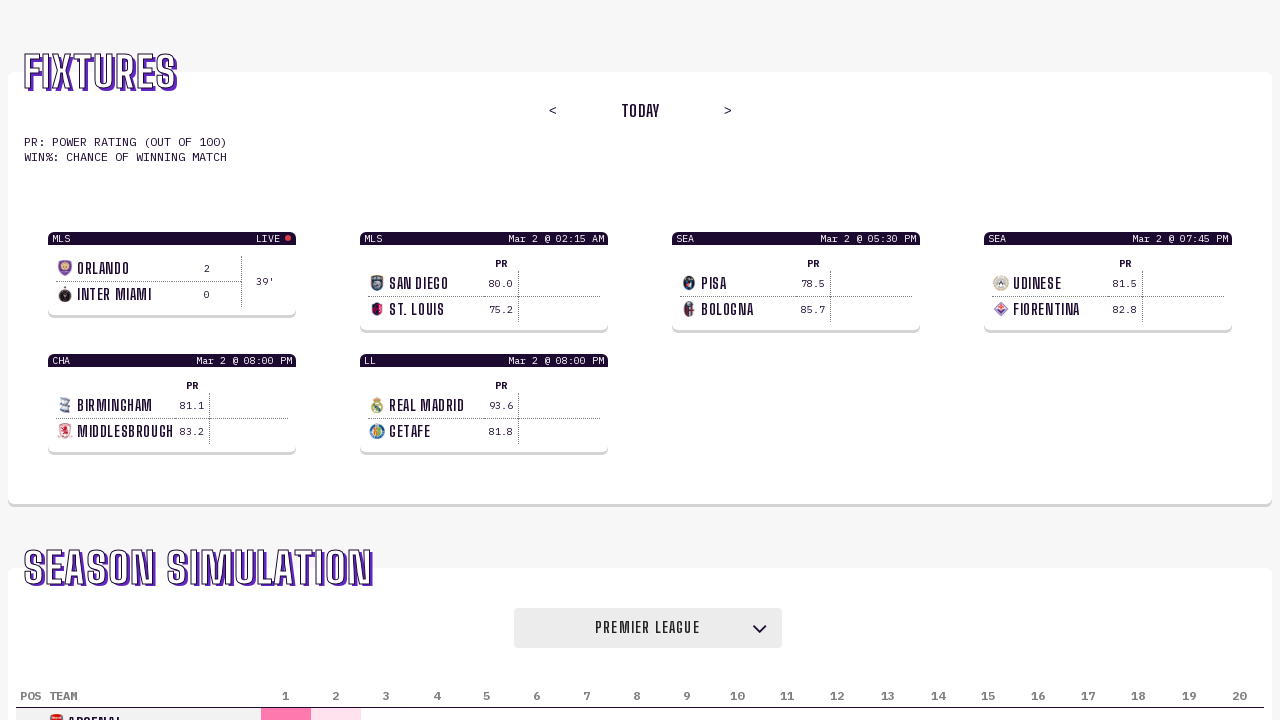

Waited for predictions data table to load
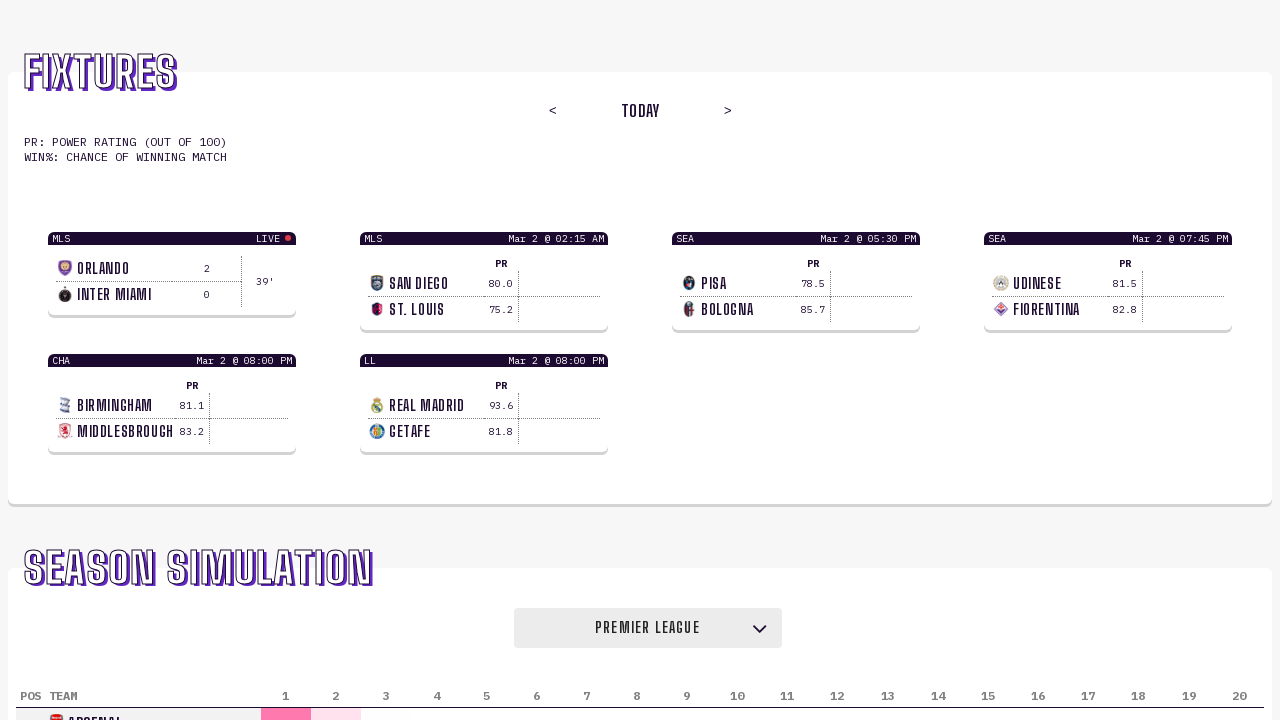

Selected Premier League from league dropdown on select._category-selector_1n038_18
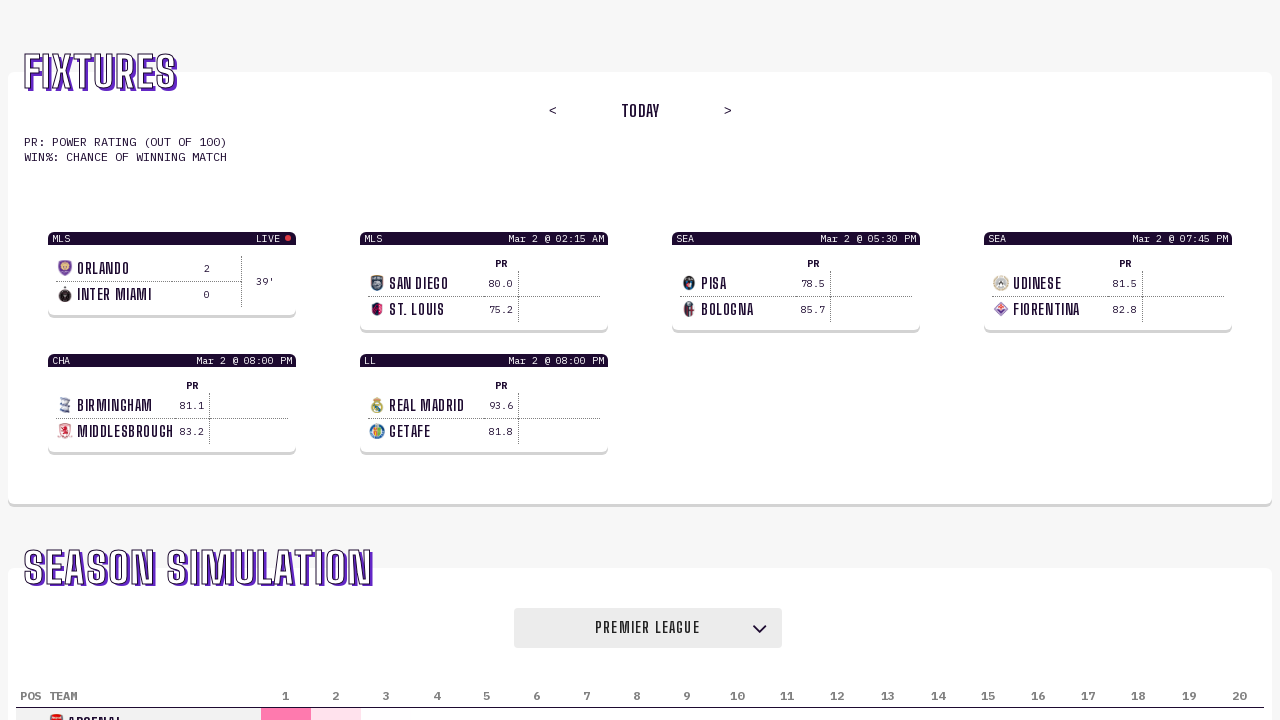

Waited for data table to update for Premier League
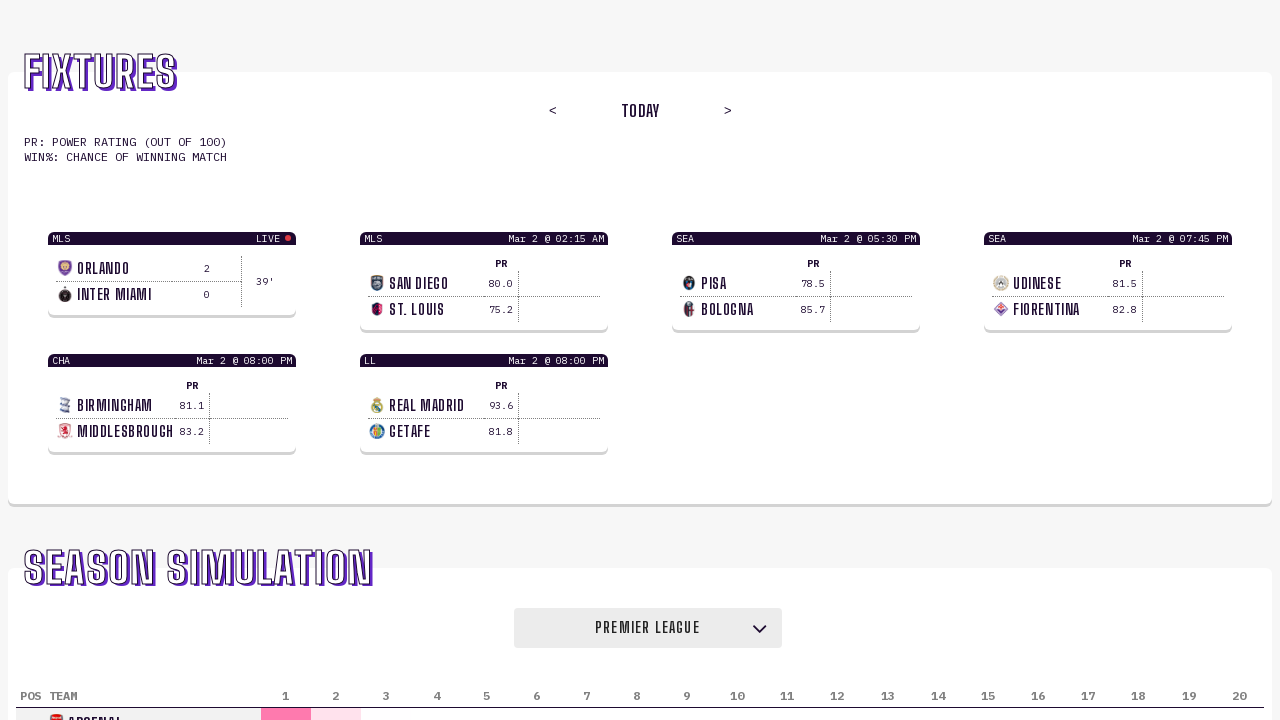

Waited 1500ms for Premier League data to fully render
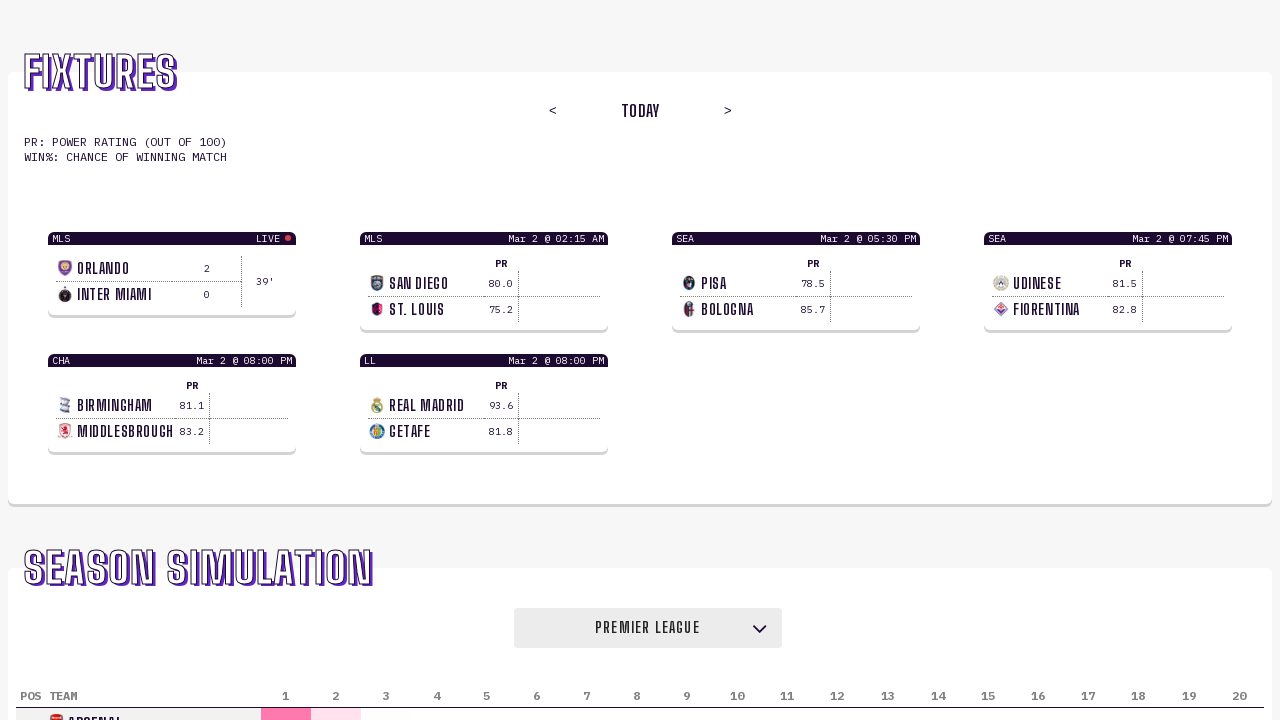

Selected Serie A from league dropdown on select._category-selector_1n038_18
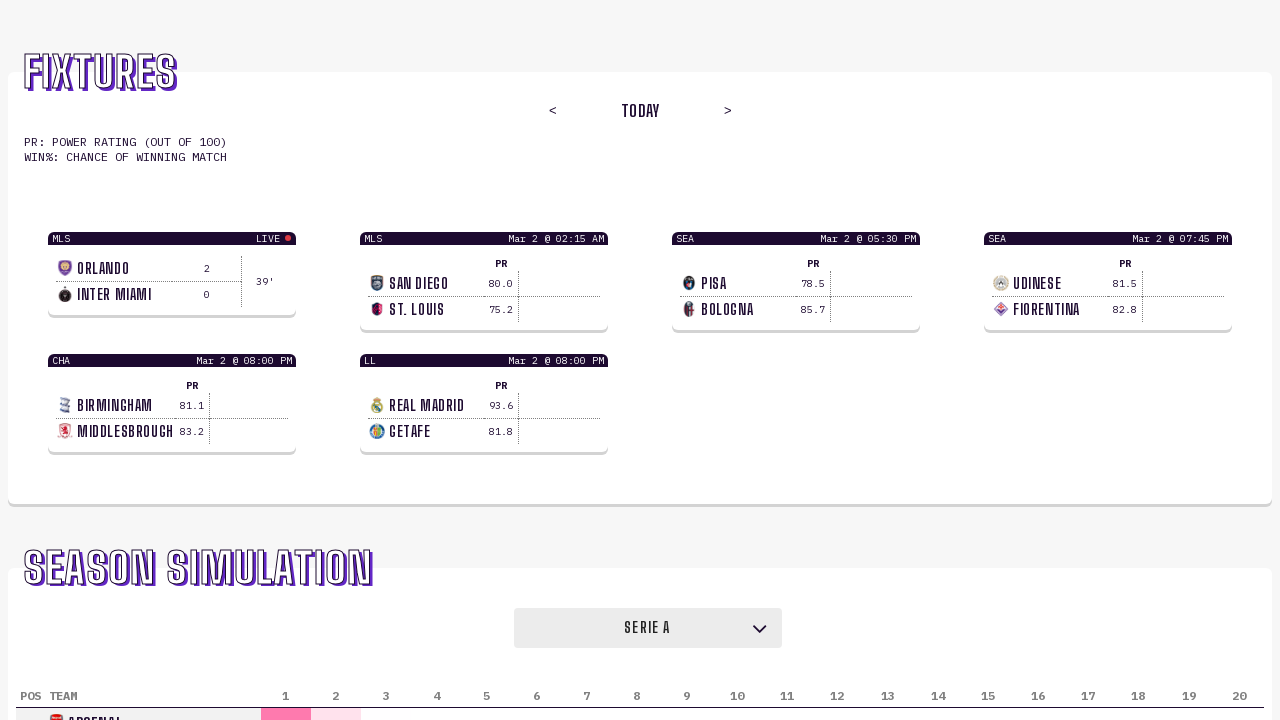

Waited for data table to update for Serie A
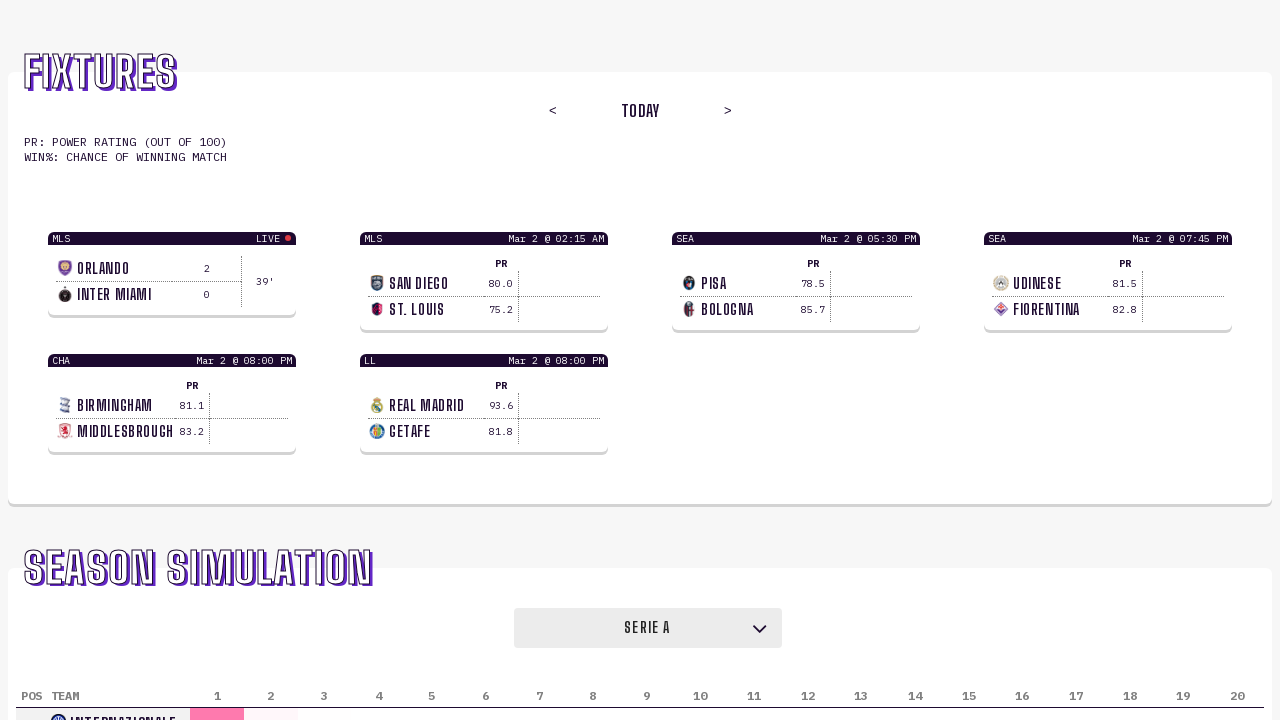

Waited 1500ms for Serie A data to fully render
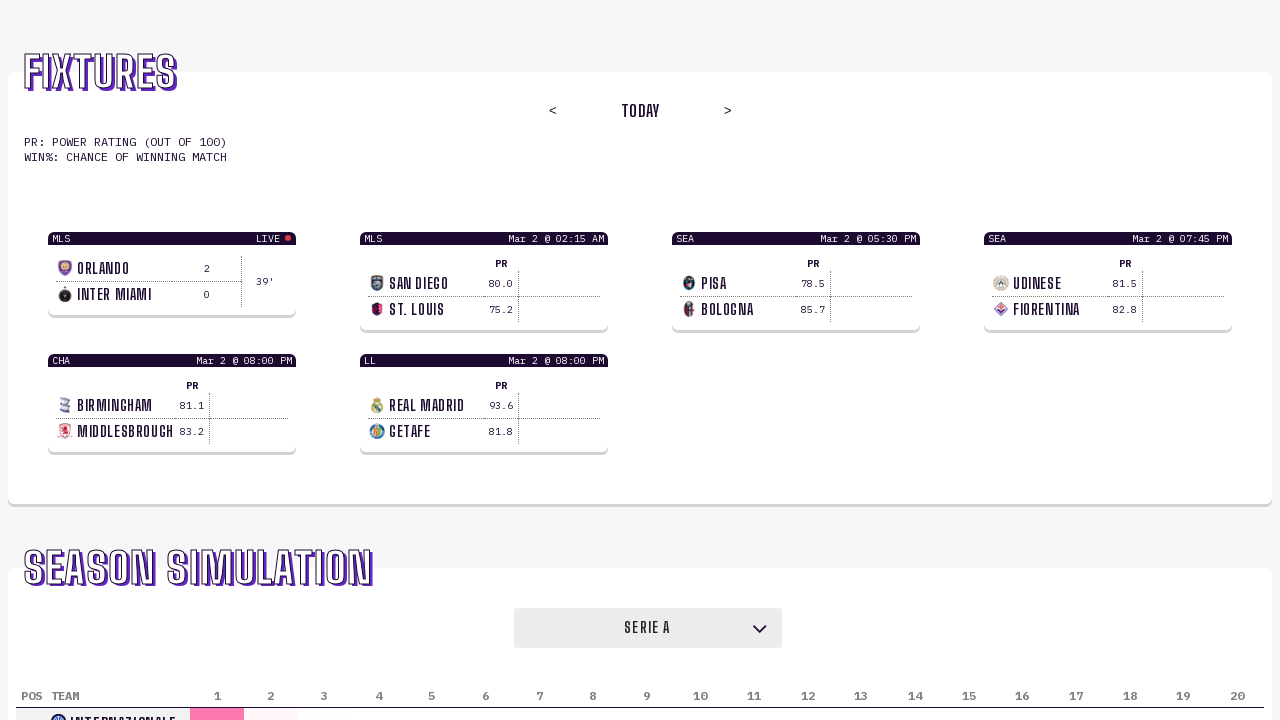

Selected La Liga from league dropdown on select._category-selector_1n038_18
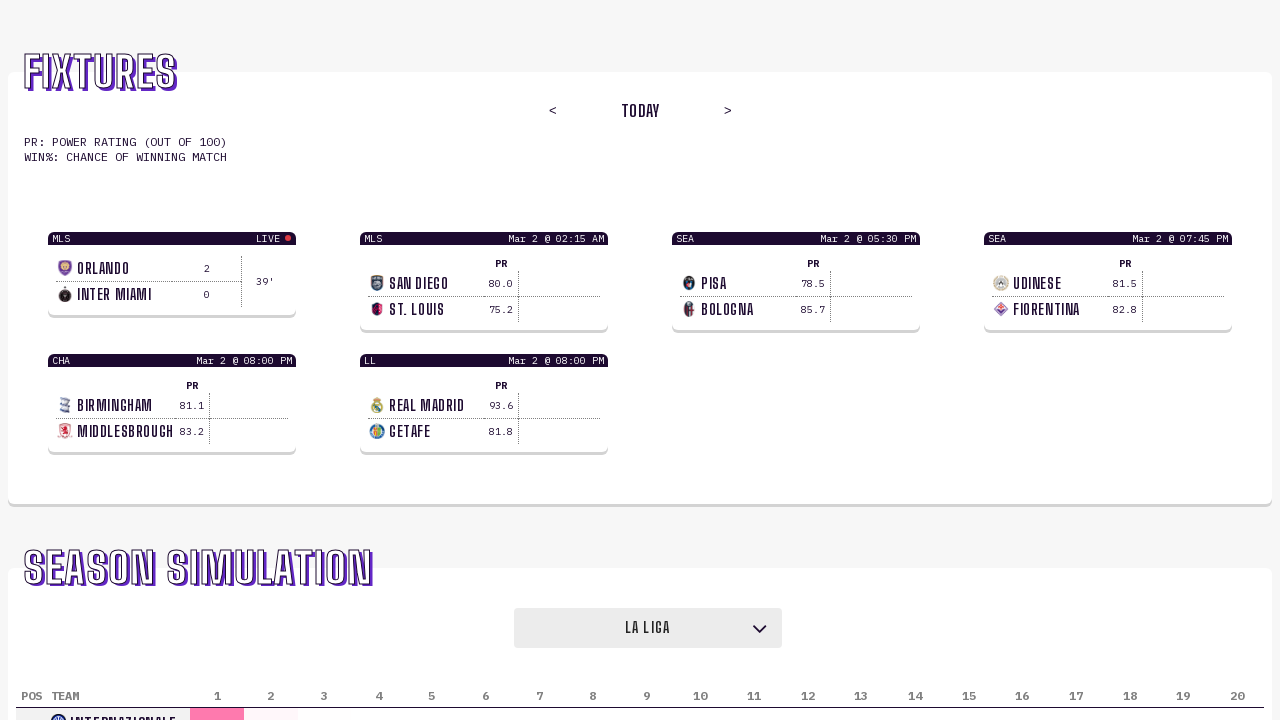

Waited for data table to update for La Liga
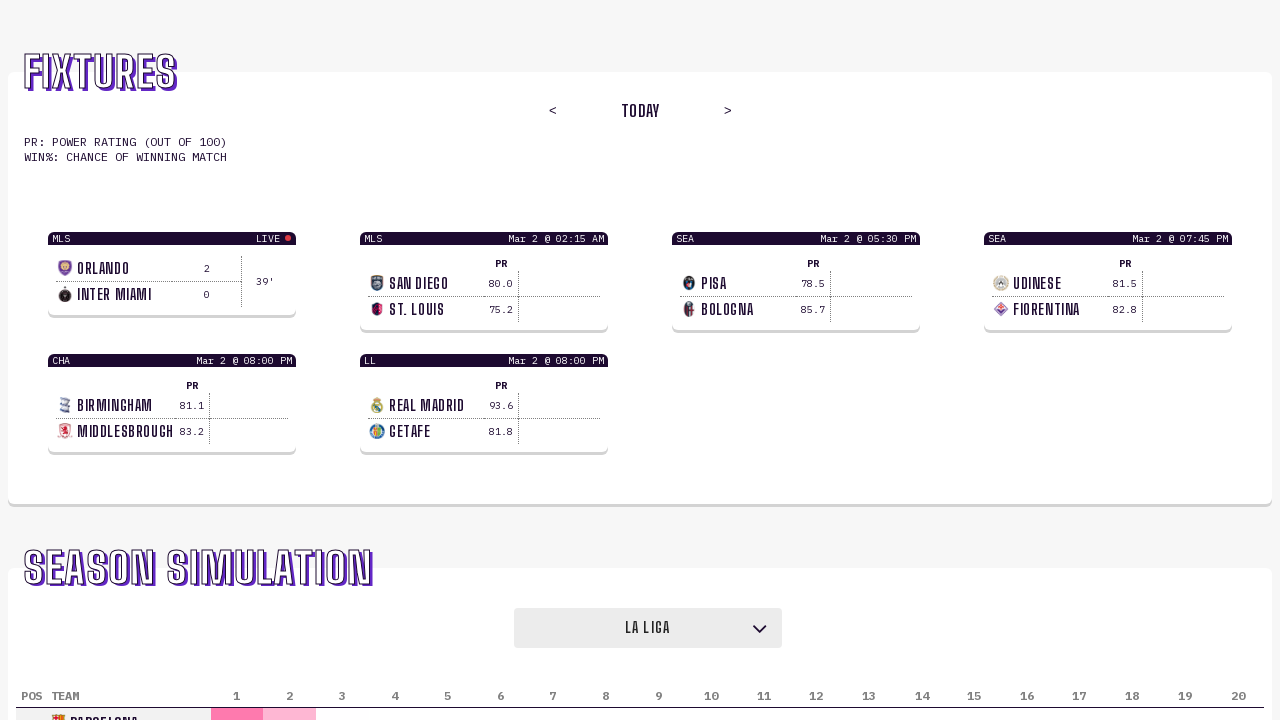

Waited 1500ms for La Liga data to fully render
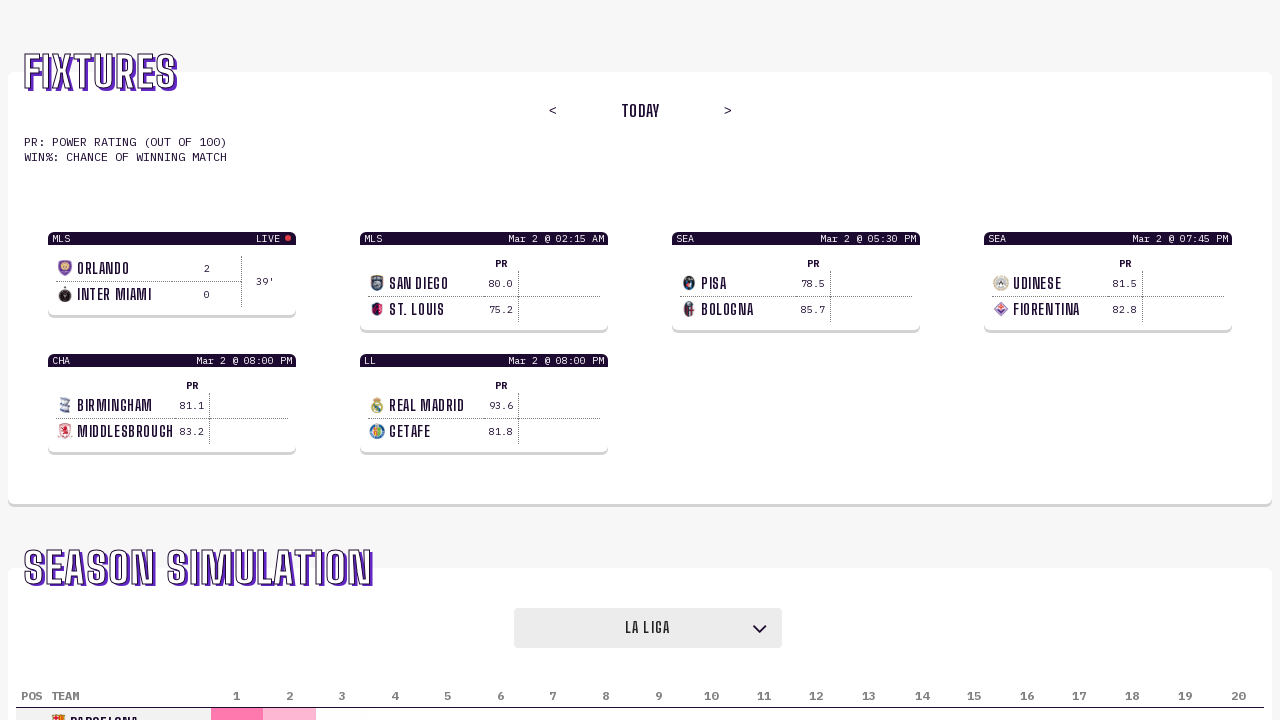

Selected Bundesliga from league dropdown on select._category-selector_1n038_18
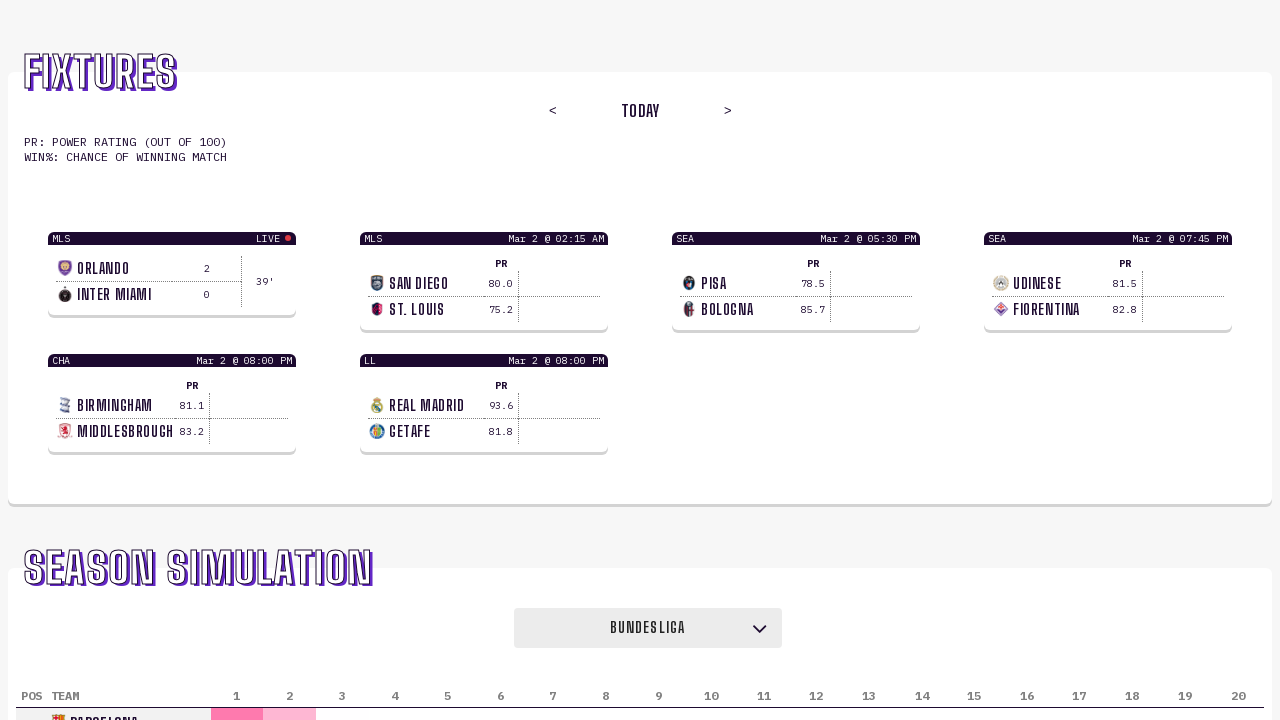

Waited for data table to update for Bundesliga
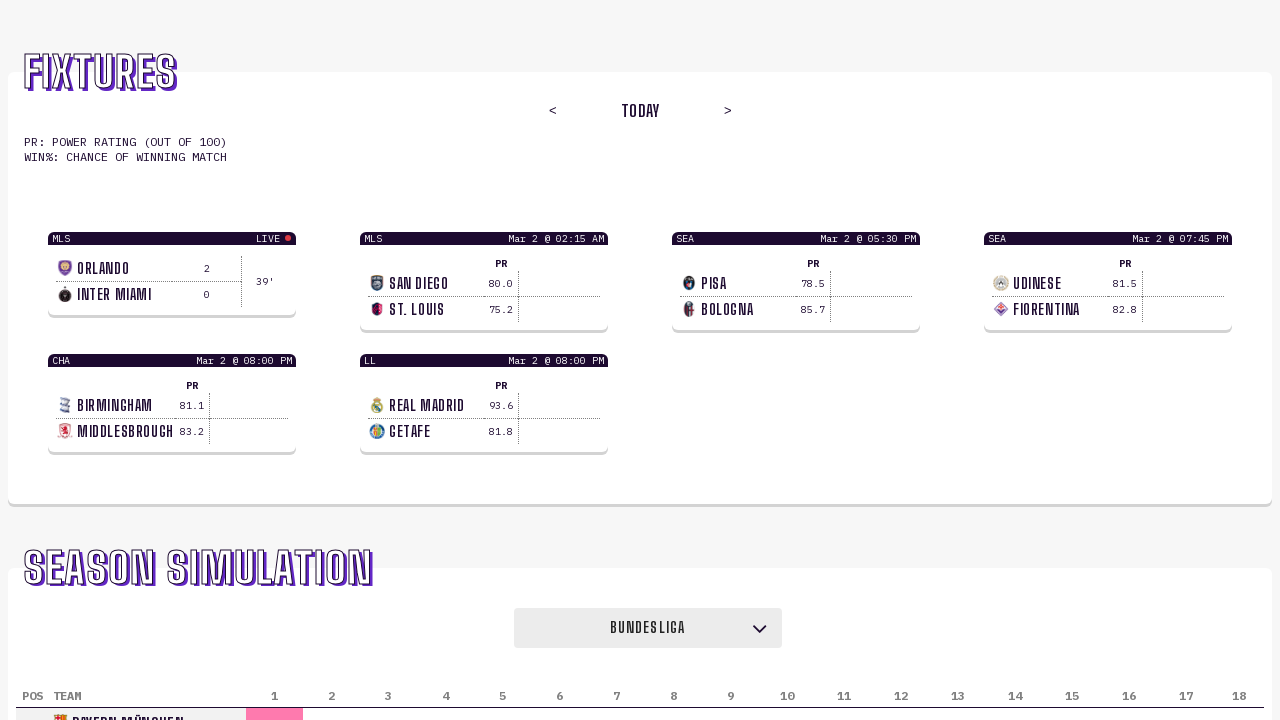

Waited 1500ms for Bundesliga data to fully render
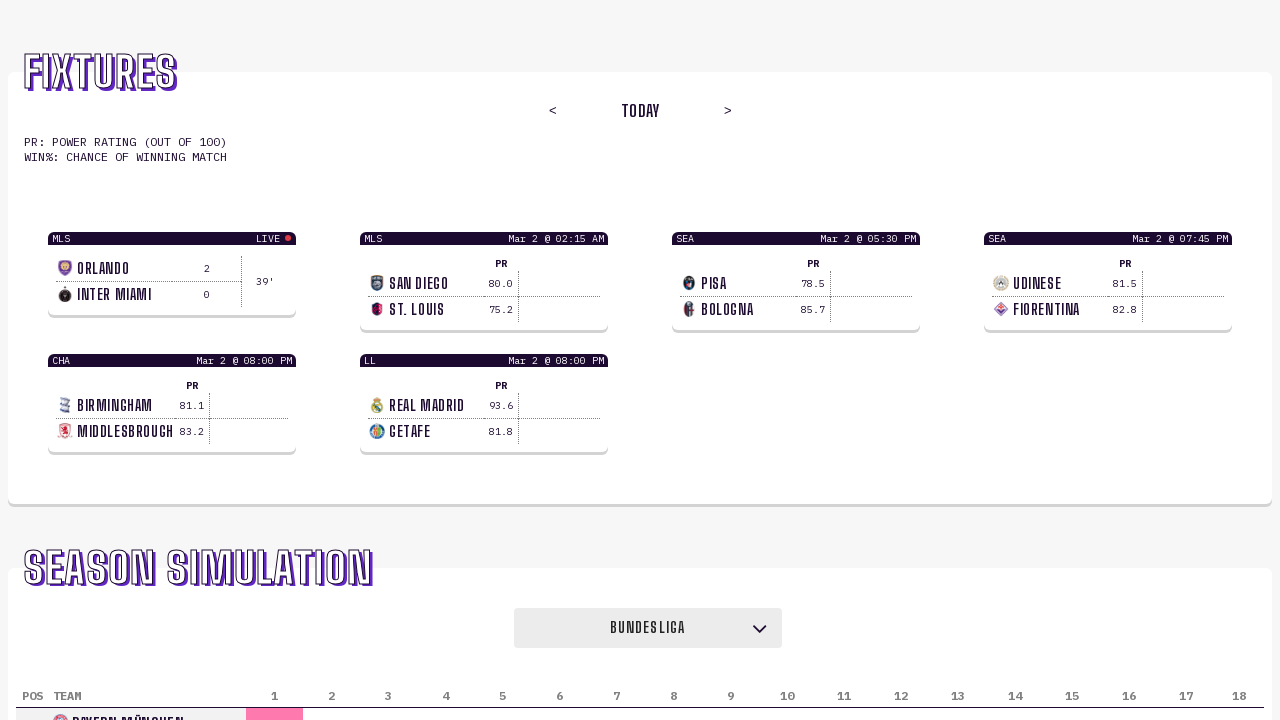

Selected Ligue 1 from league dropdown on select._category-selector_1n038_18
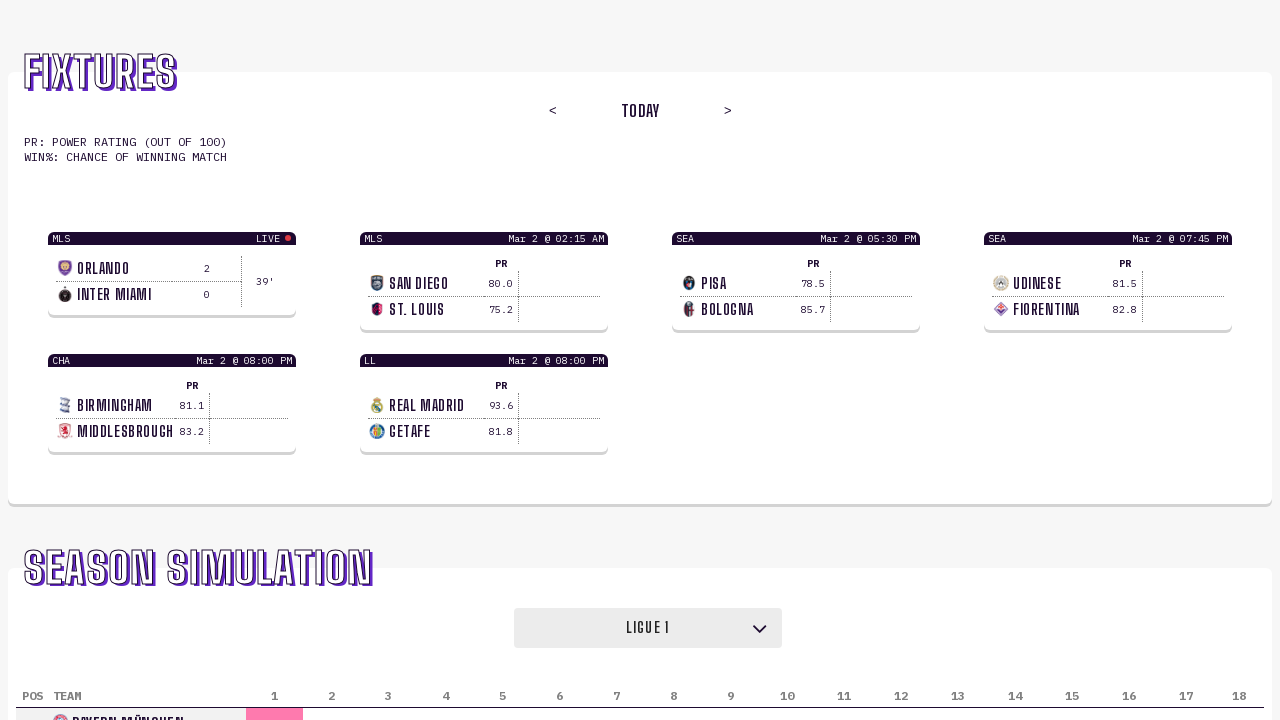

Waited for data table to update for Ligue 1
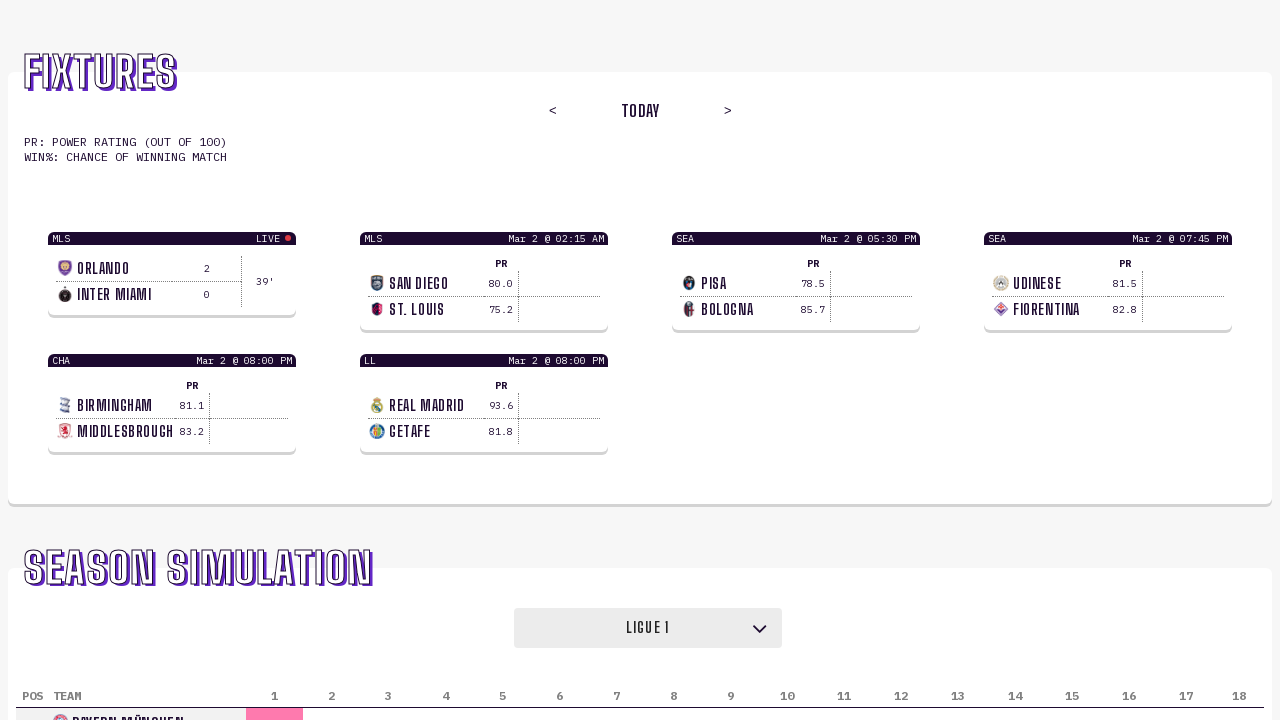

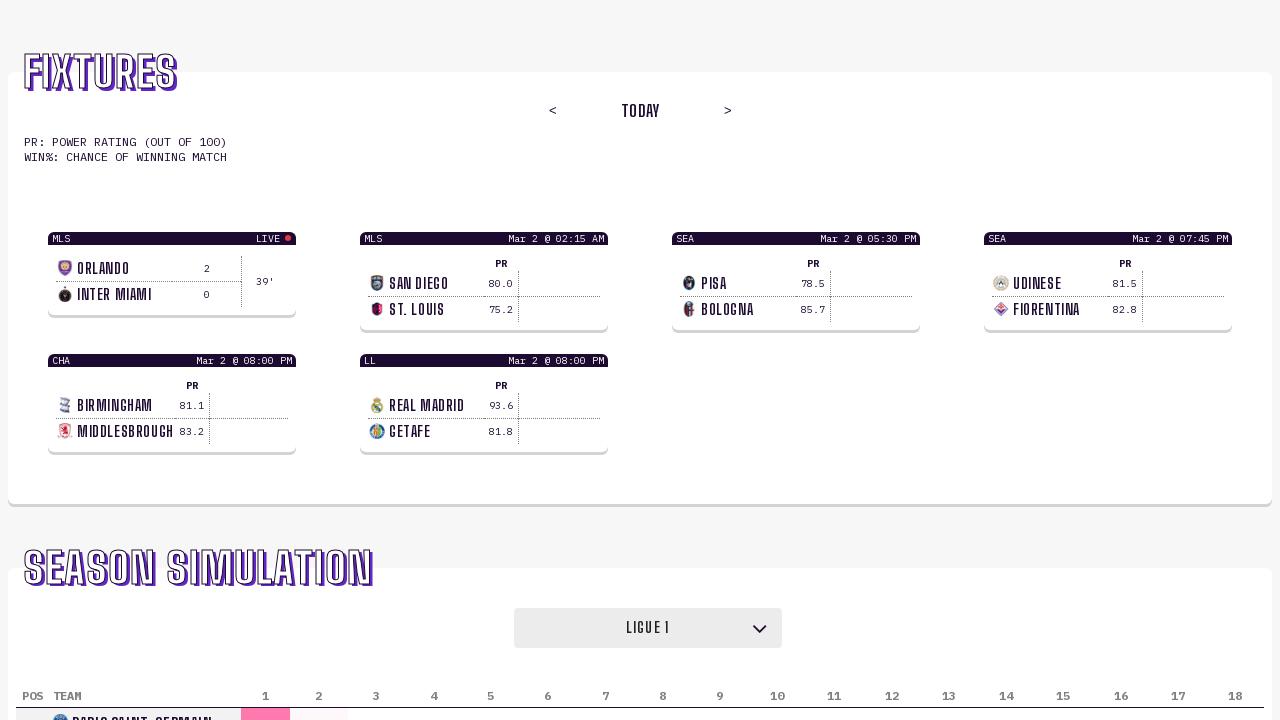